Fills out an event submission form on Global News BC website with event name, description, venue details, location, and organizer contact information

Starting URL: https://globalnews.ca/bc/events/add/

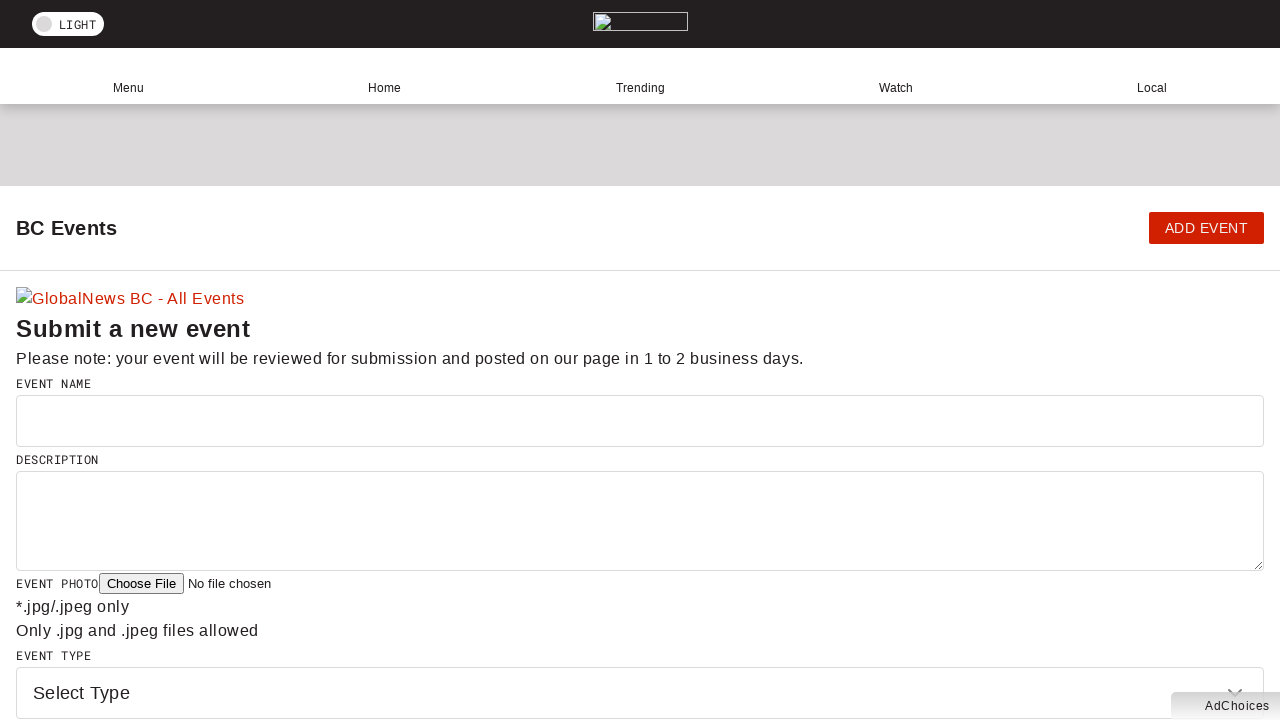

Filled event name field with 'Summer Music Festival 2024' on #event-name
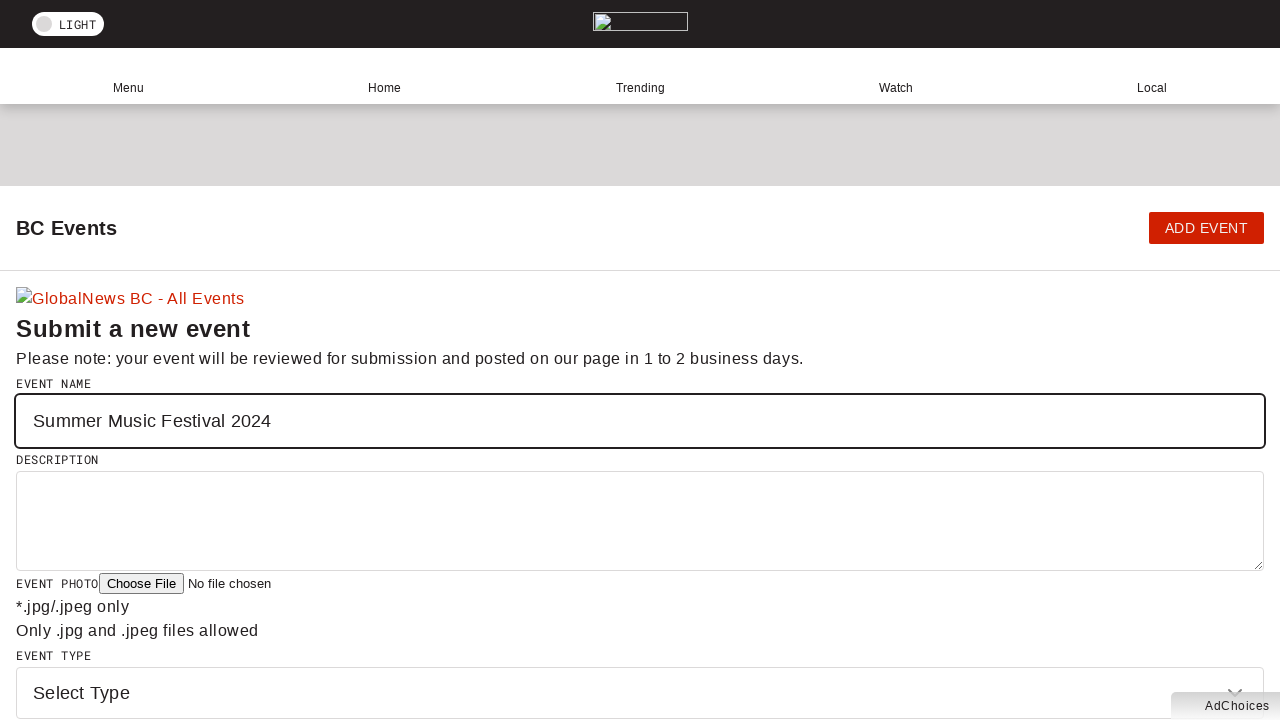

Filled event description field with festival details on #event-description
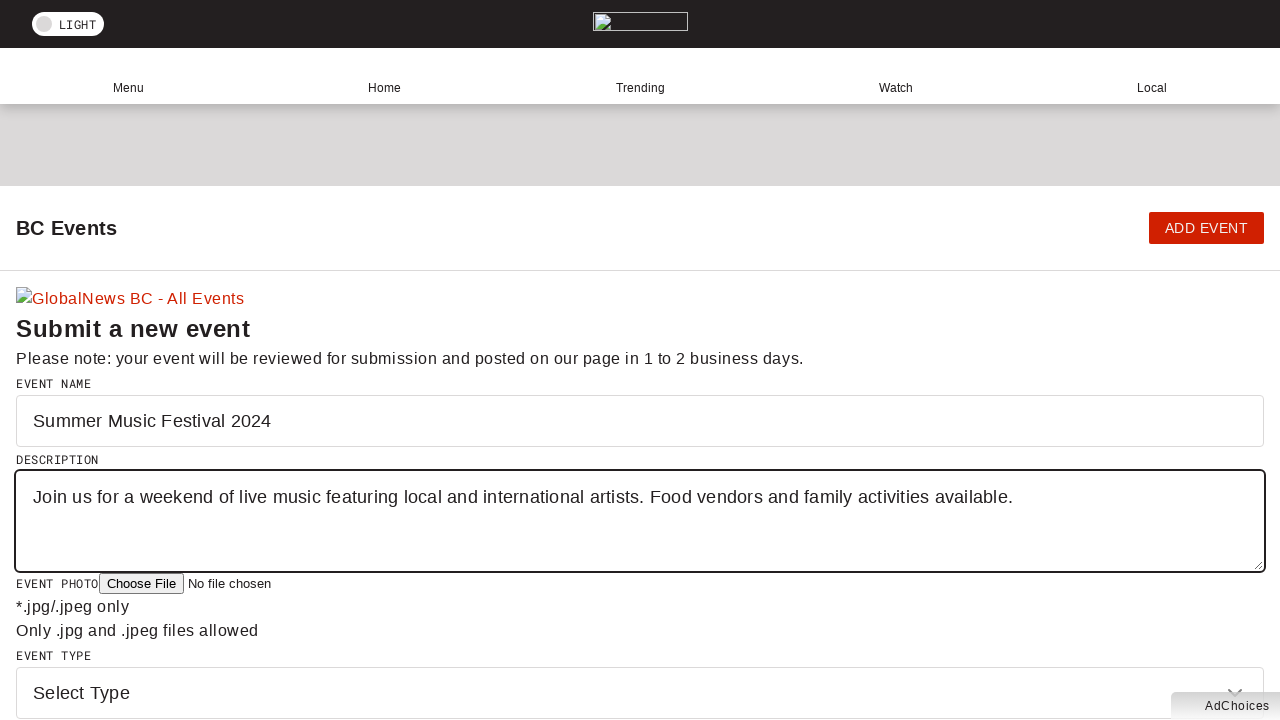

Filled venue name with 'Stanley Park Pavilion' on #event-venue
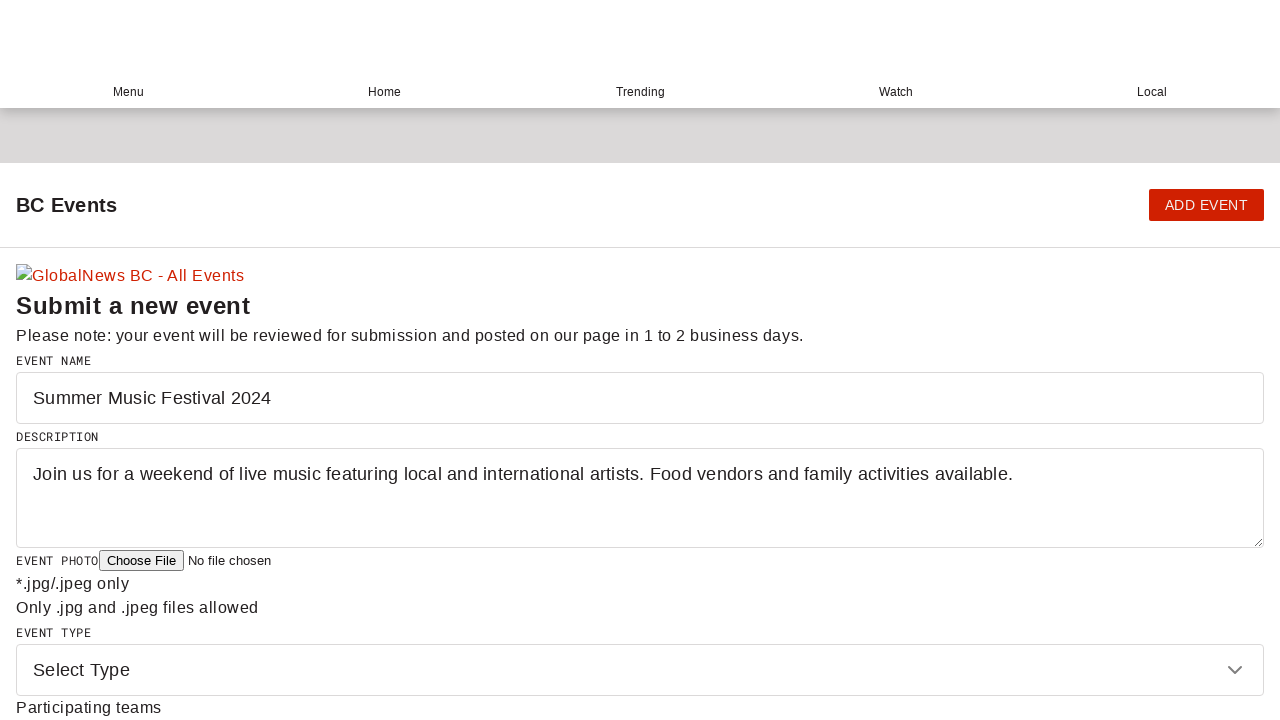

Filled street address with '610 Pipeline Road' on #event-street
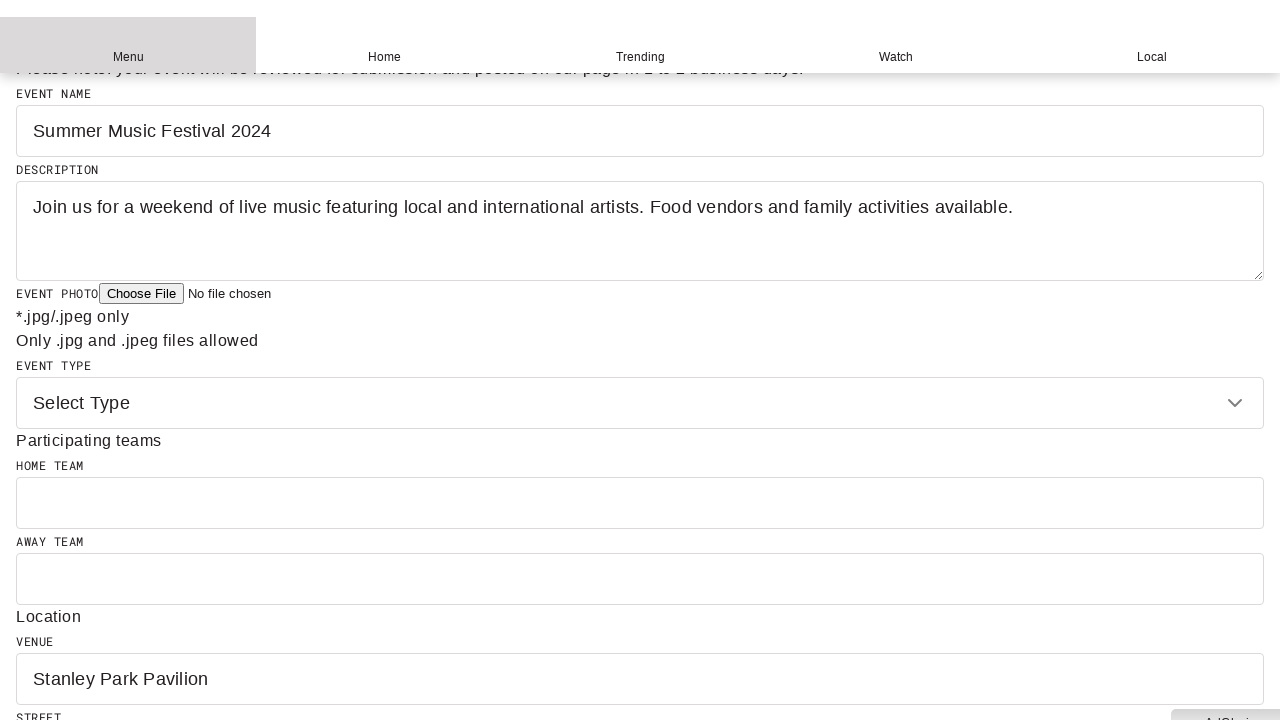

Filled city field with 'Vancouver' on #event-city
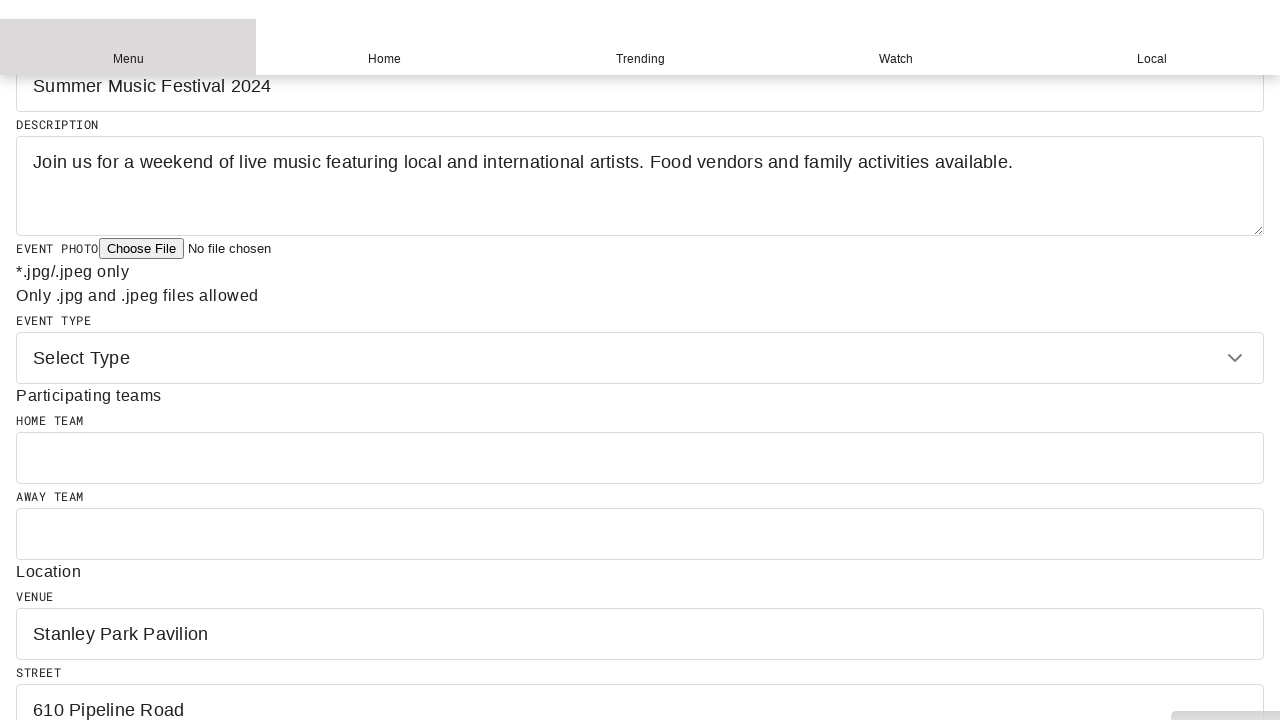

Filled province field with 'British Columbia' on #event-province
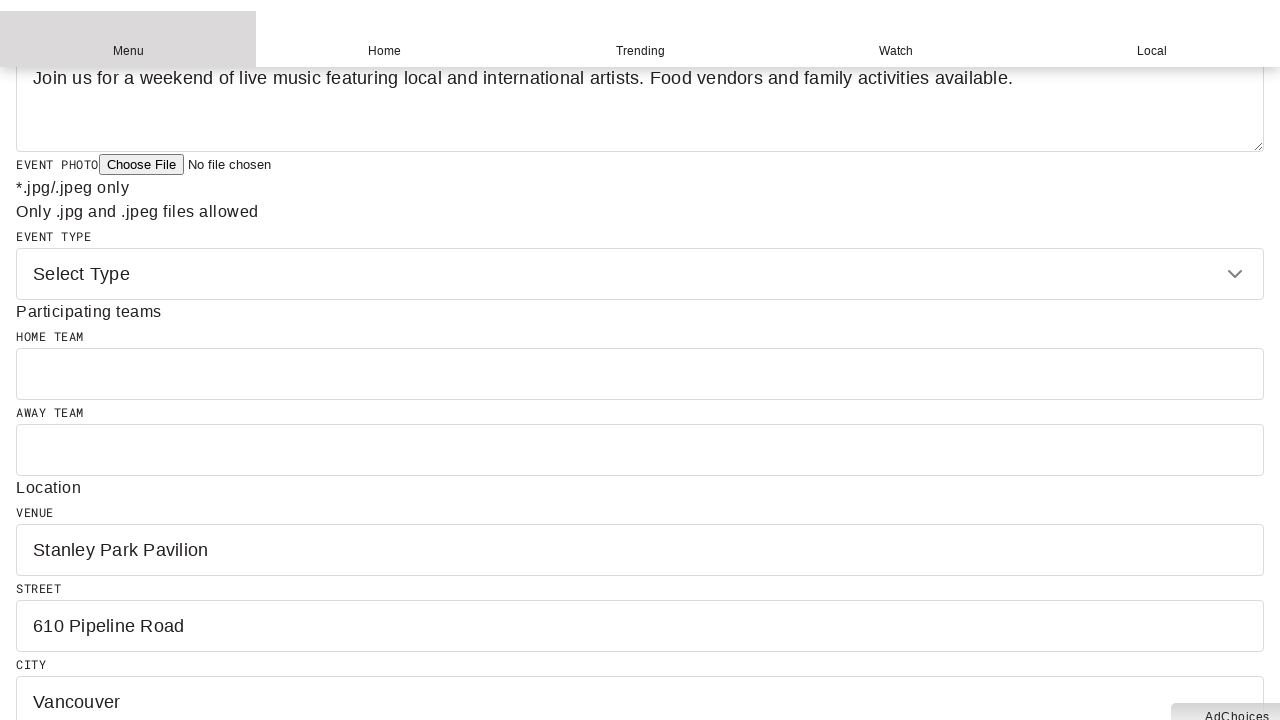

Filled country field with 'Canada' on #event-country
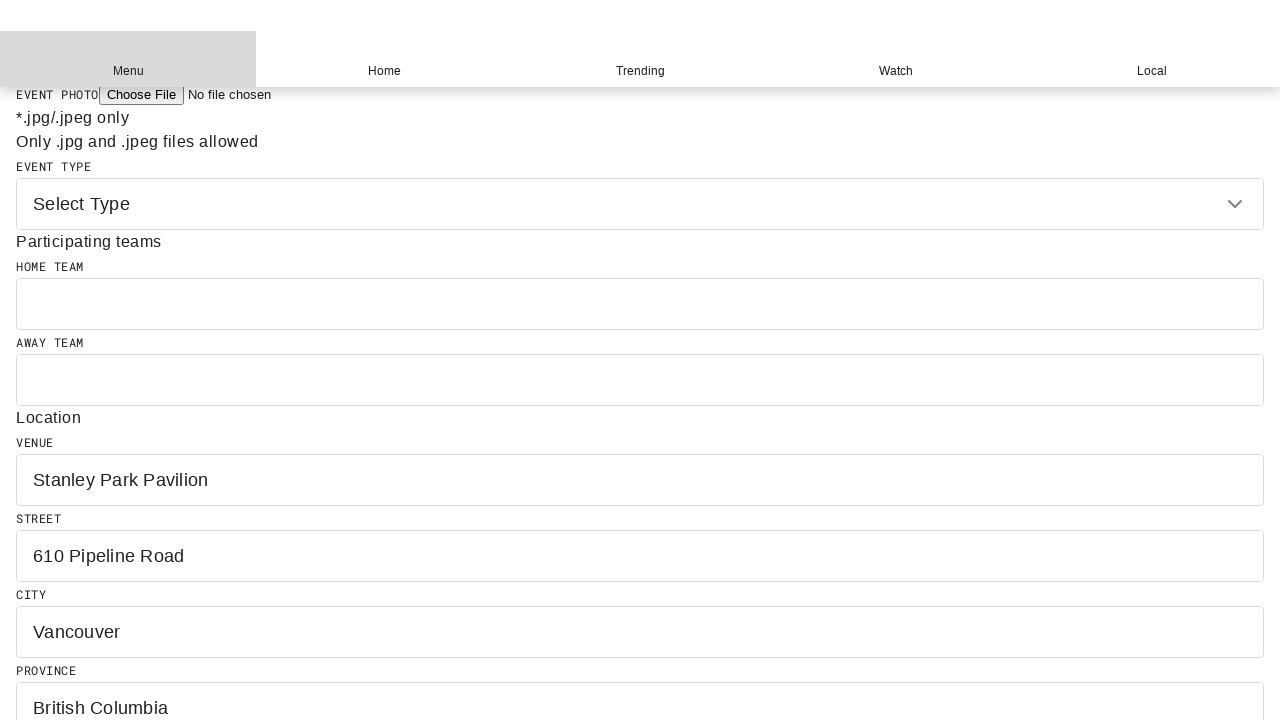

Filled organizer name with 'Michael Chen' on #event-organizer-name
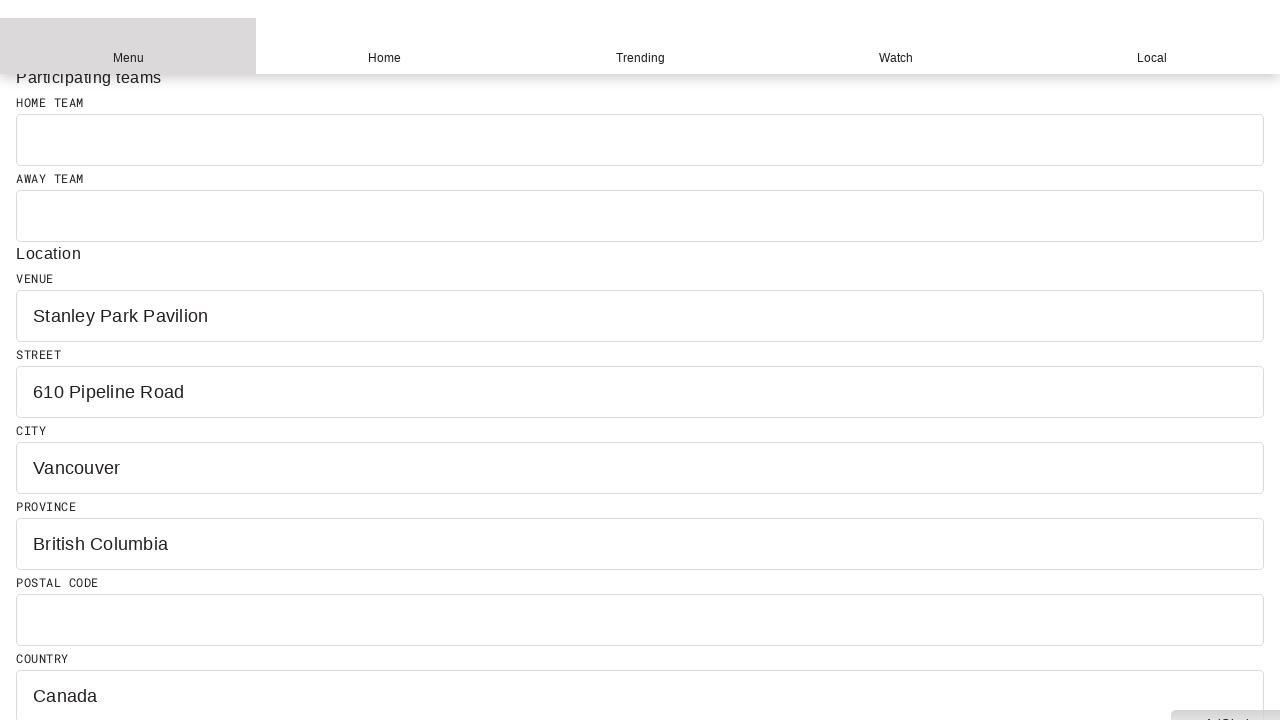

Filled organizer email with 'michael.chen@musicfest.ca' on #event-organizer-email
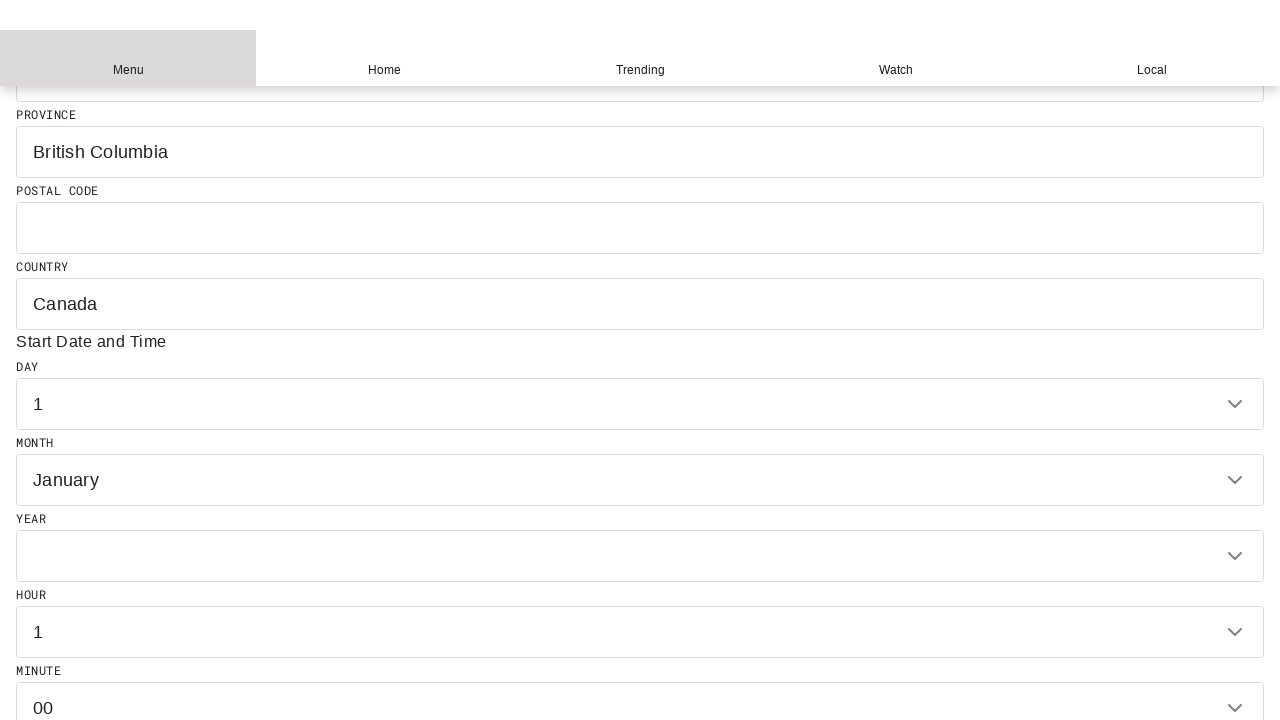

Filled organizer phone with '778-555-9876' on #event-organizer-phone
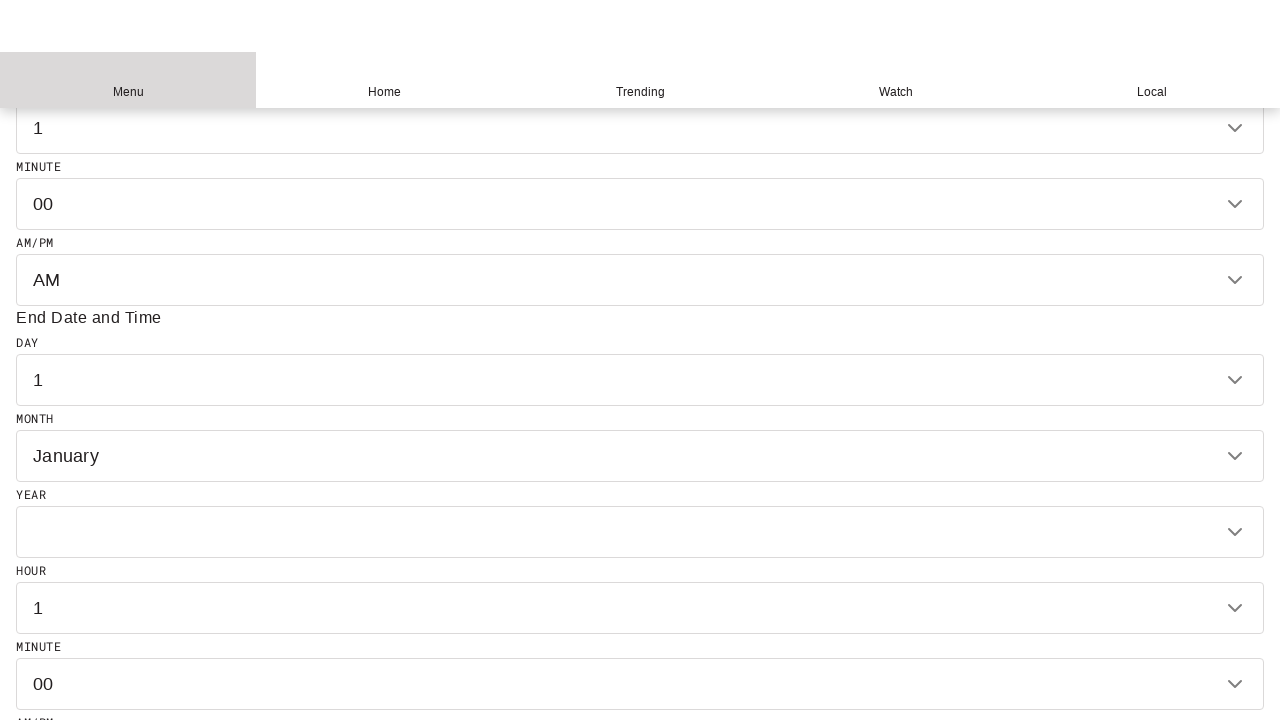

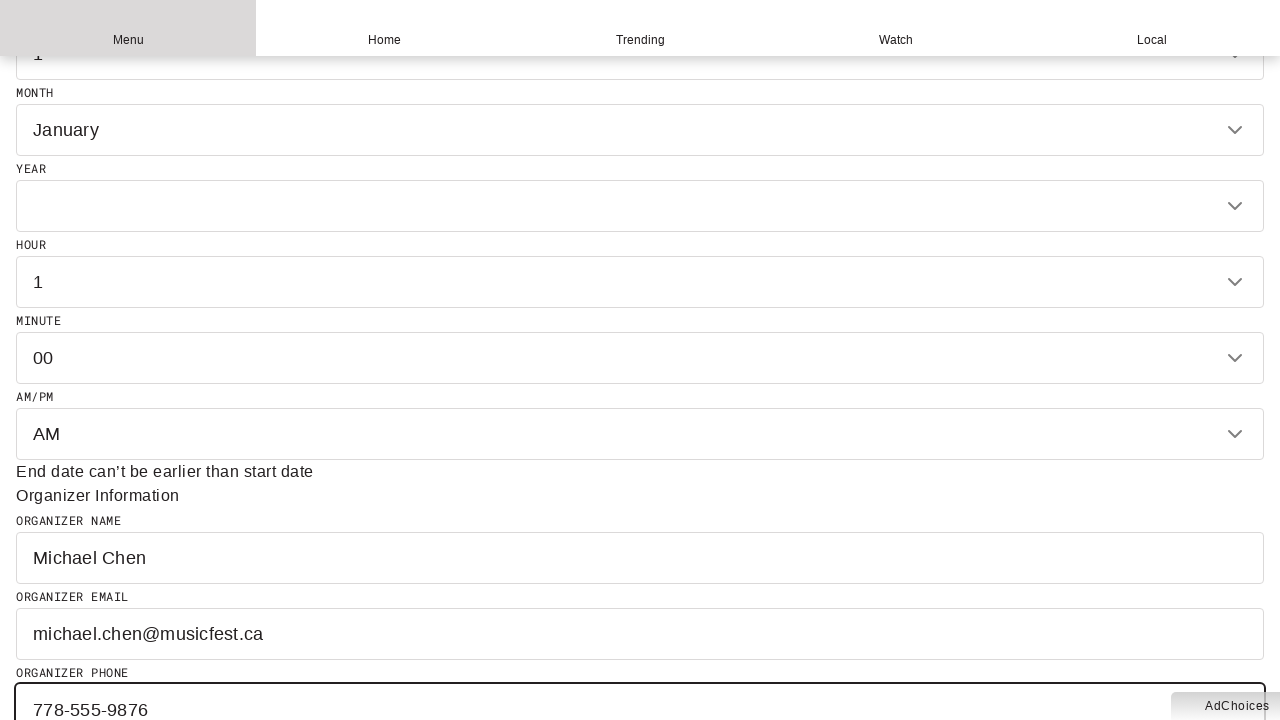